Tests dropdown selection functionality by selecting an option from a dropdown menu using visible text

Starting URL: https://the-internet.herokuapp.com/dropdown

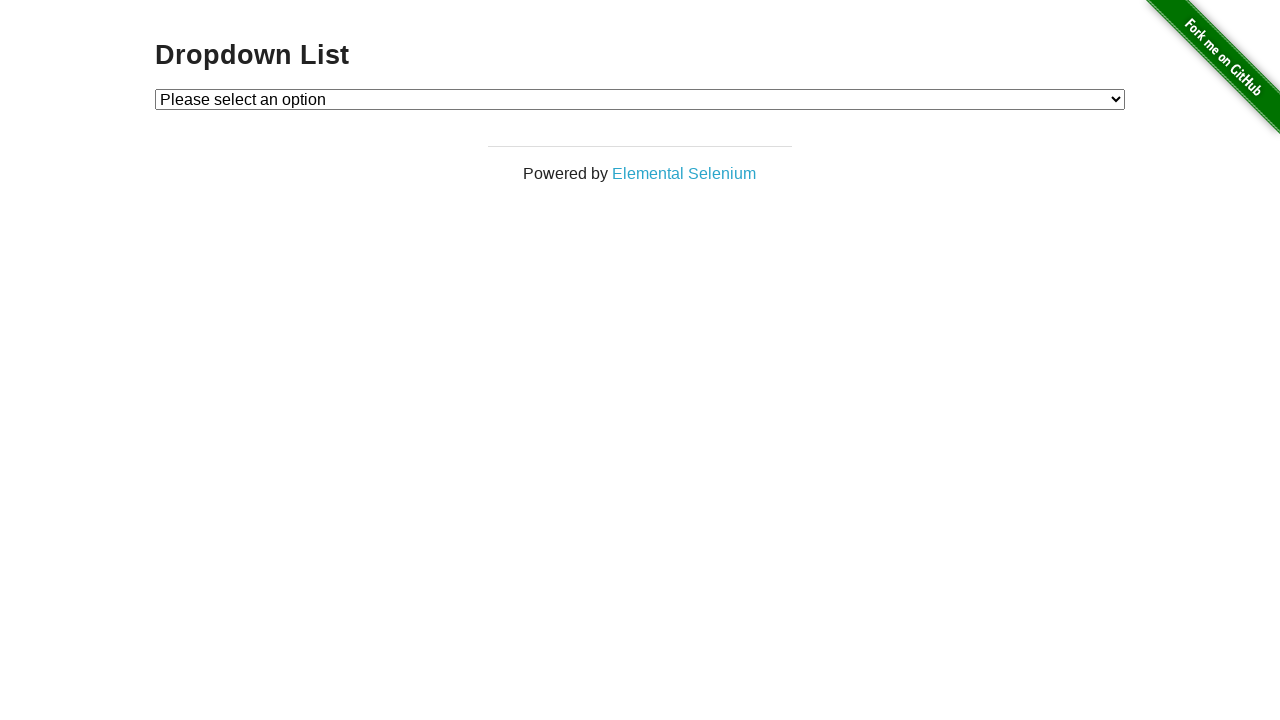

Selected 'Option 1' from dropdown menu on select#dropdown
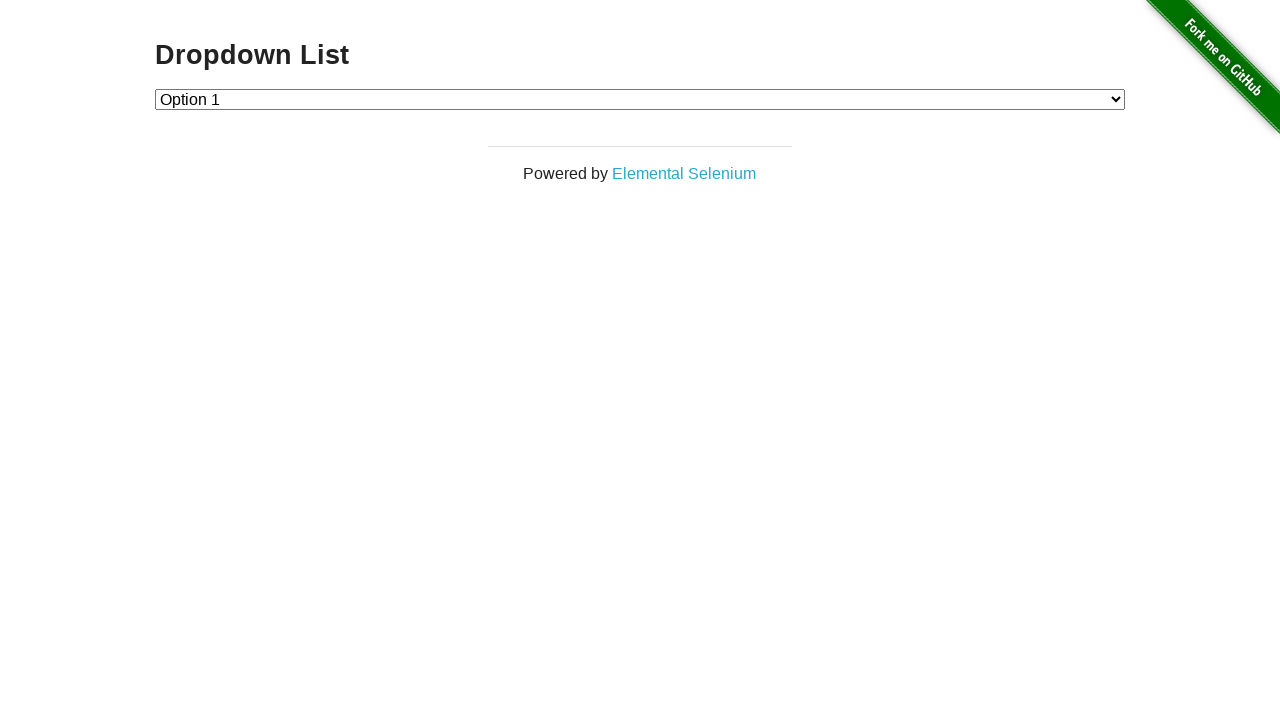

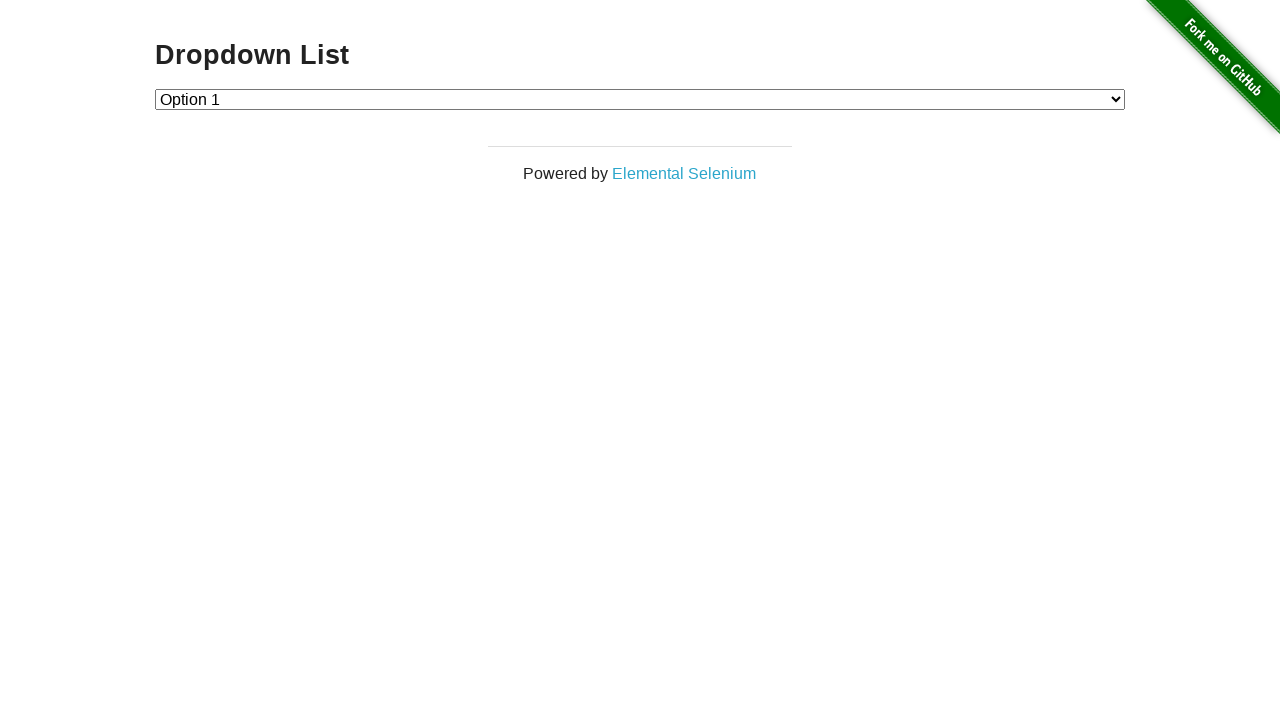